Tests that whitespace is trimmed from edited todo text

Starting URL: https://demo.playwright.dev/todomvc

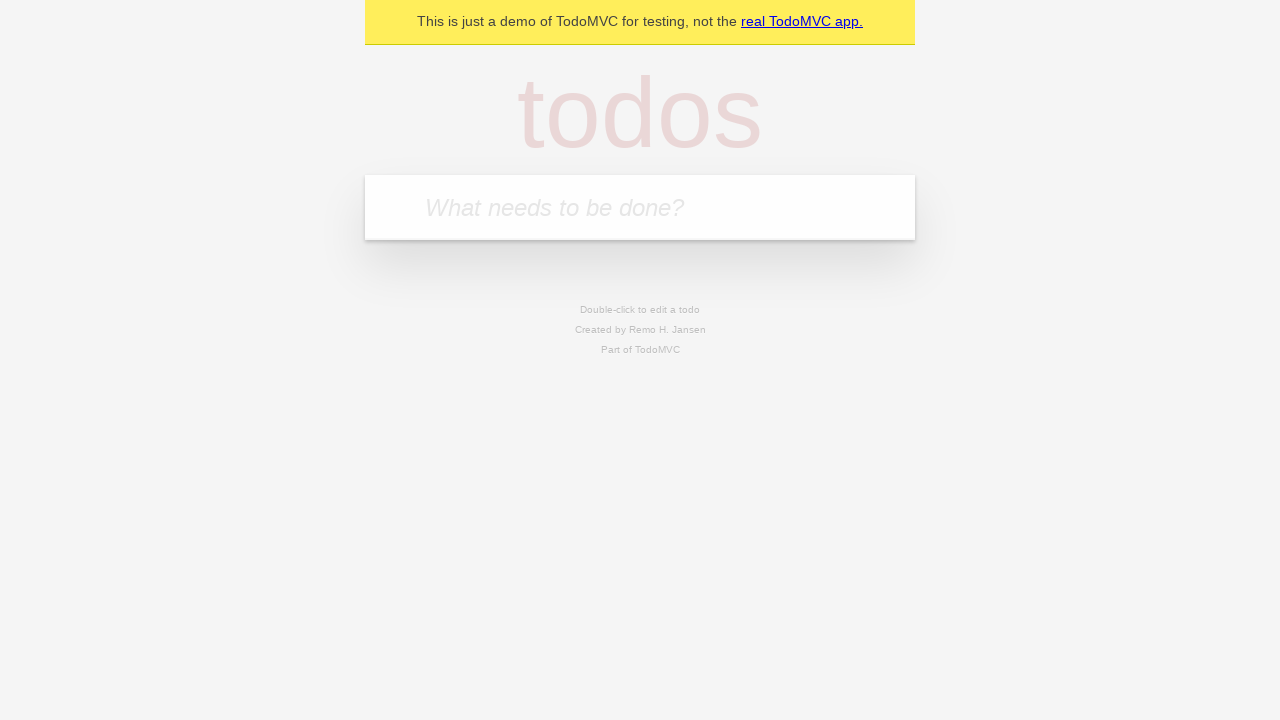

Filled todo input with 'buy some cheese' on internal:attr=[placeholder="What needs to be done?"i]
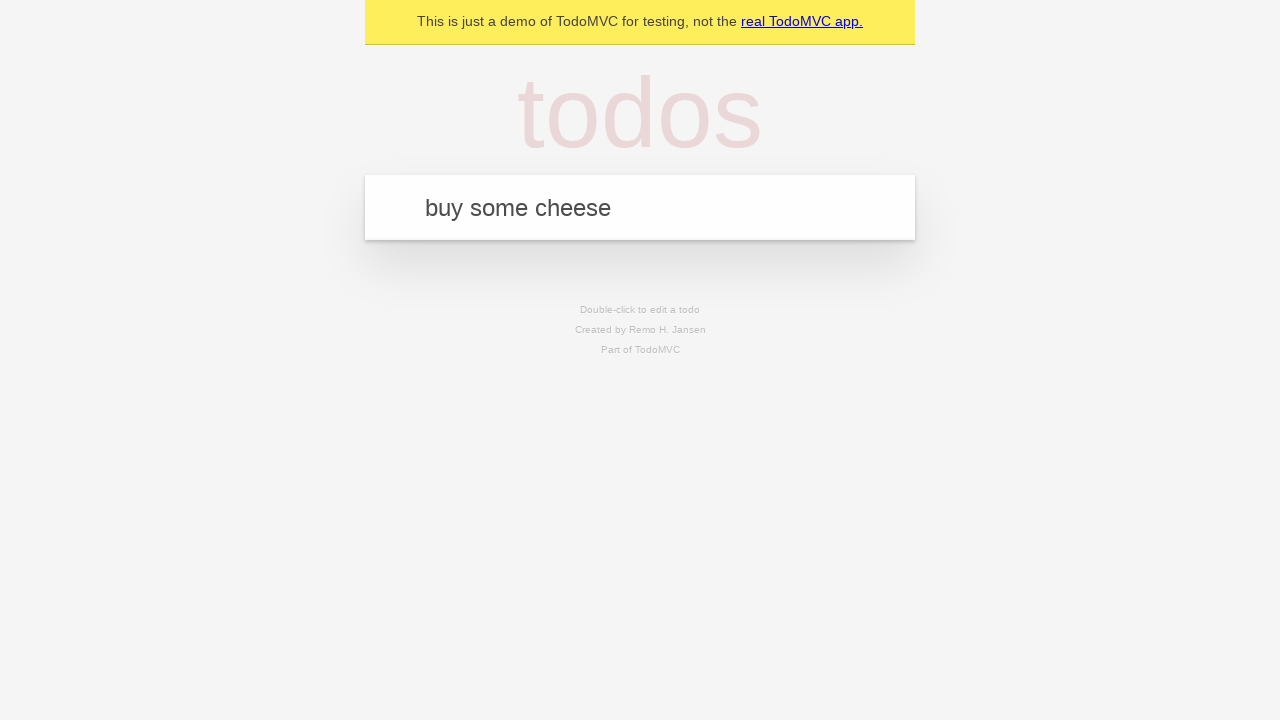

Pressed Enter to create first todo on internal:attr=[placeholder="What needs to be done?"i]
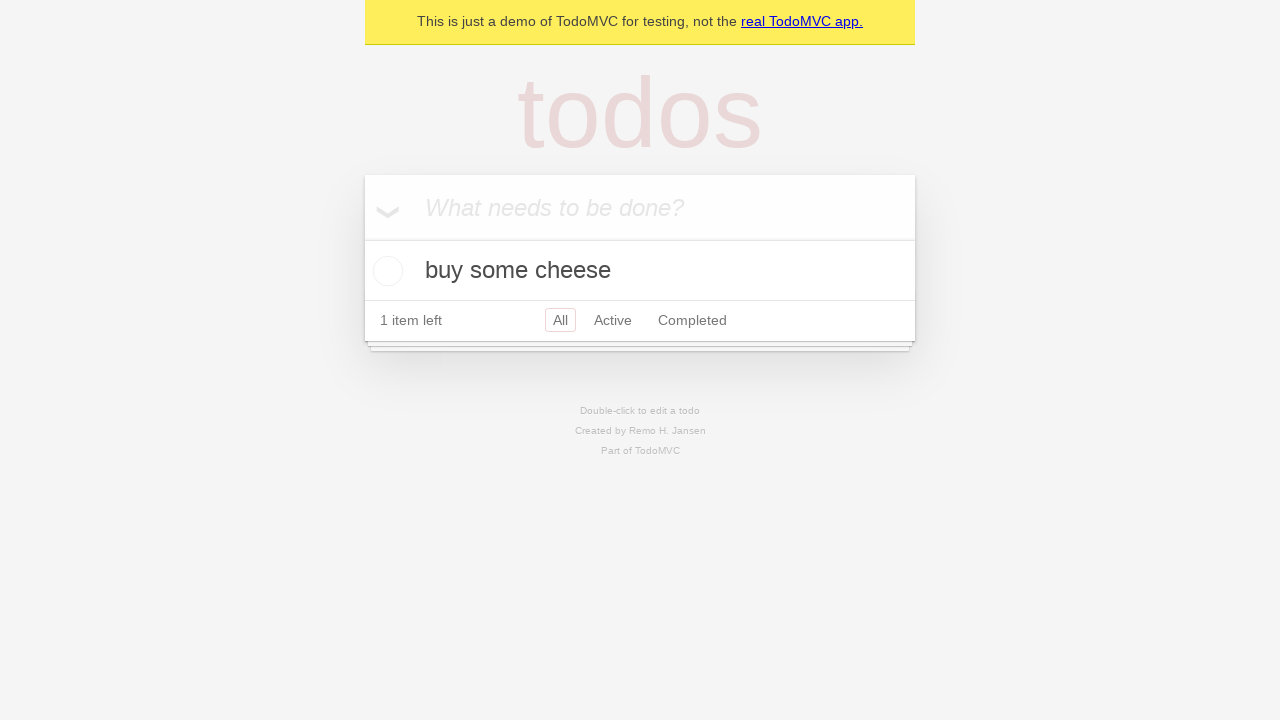

Filled todo input with 'feed the cat' on internal:attr=[placeholder="What needs to be done?"i]
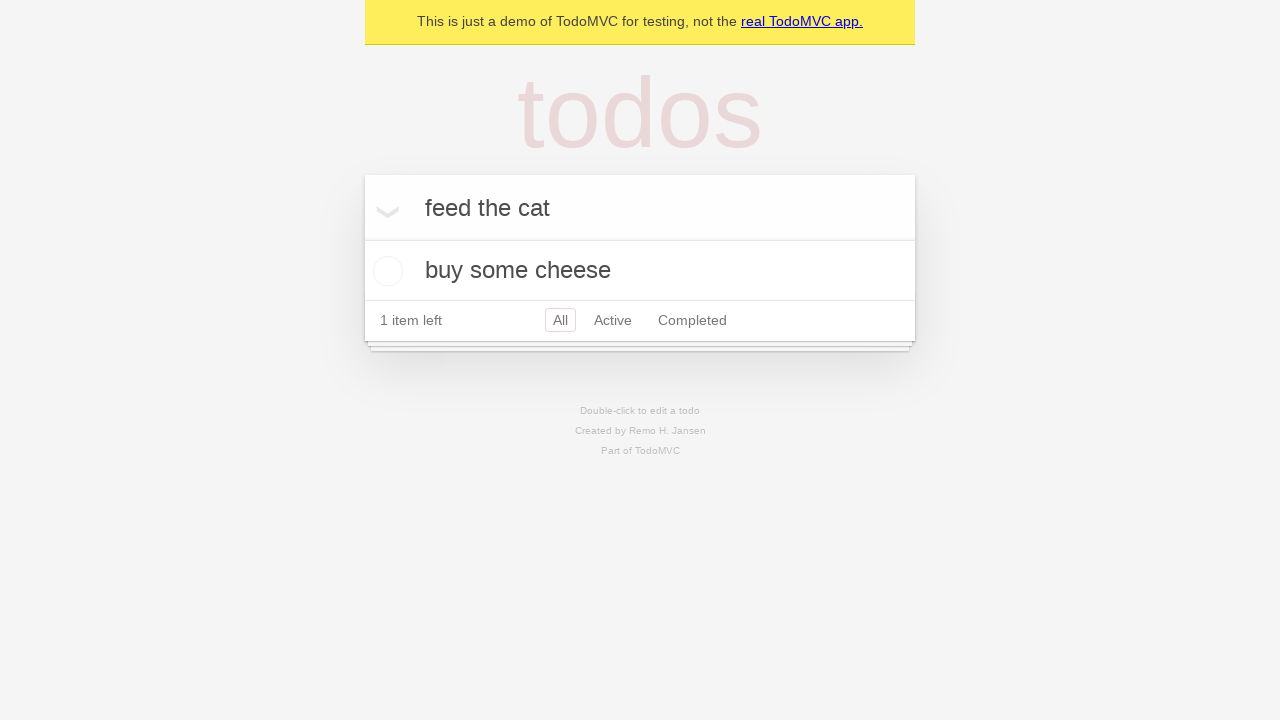

Pressed Enter to create second todo on internal:attr=[placeholder="What needs to be done?"i]
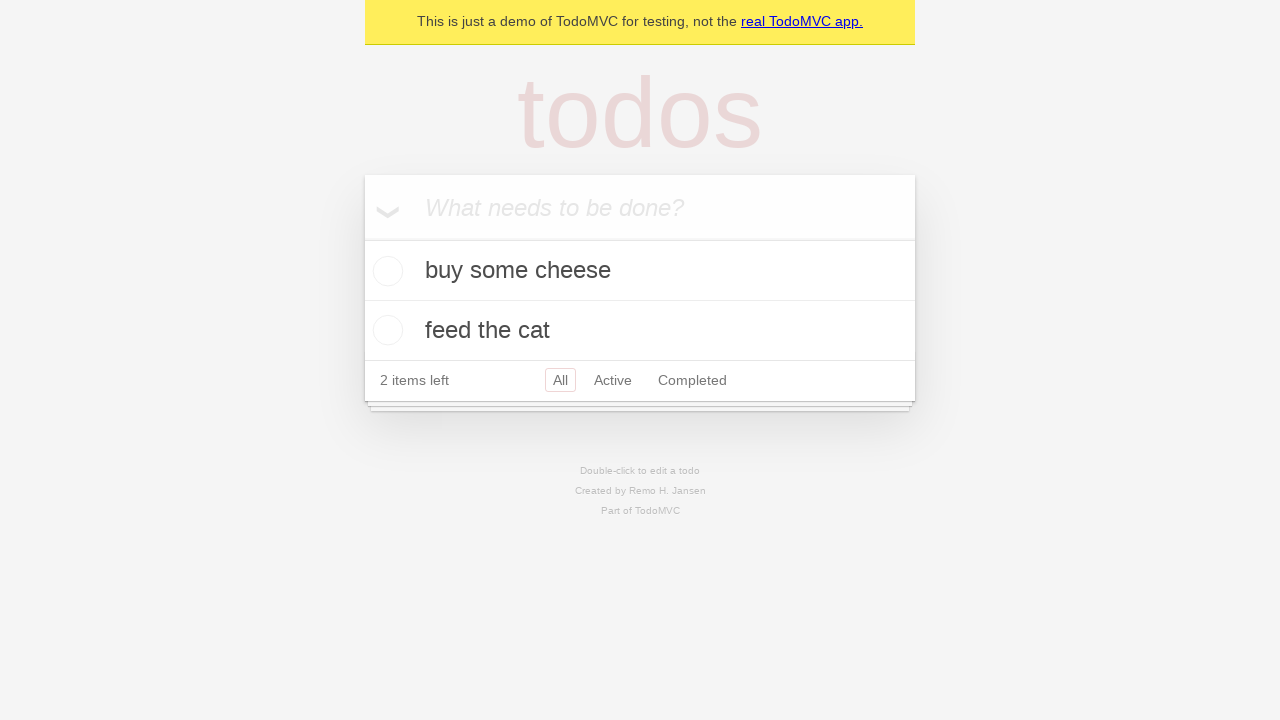

Filled todo input with 'book a doctors appointment' on internal:attr=[placeholder="What needs to be done?"i]
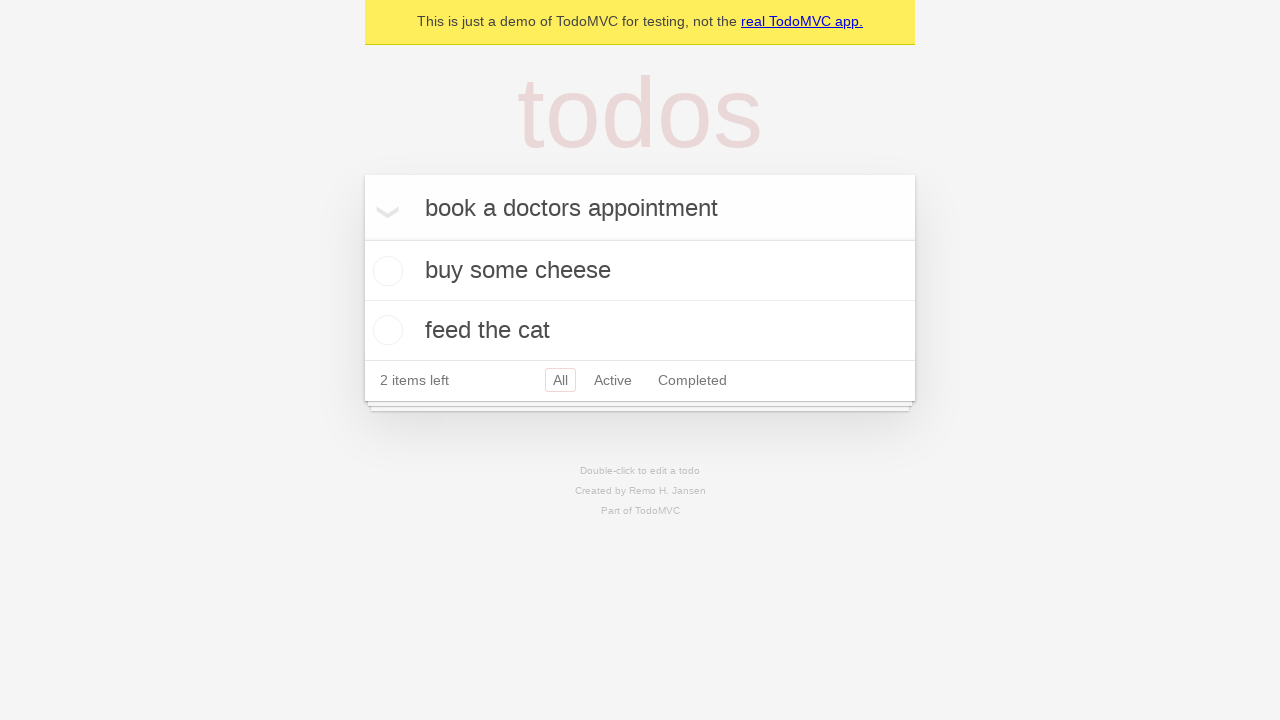

Pressed Enter to create third todo on internal:attr=[placeholder="What needs to be done?"i]
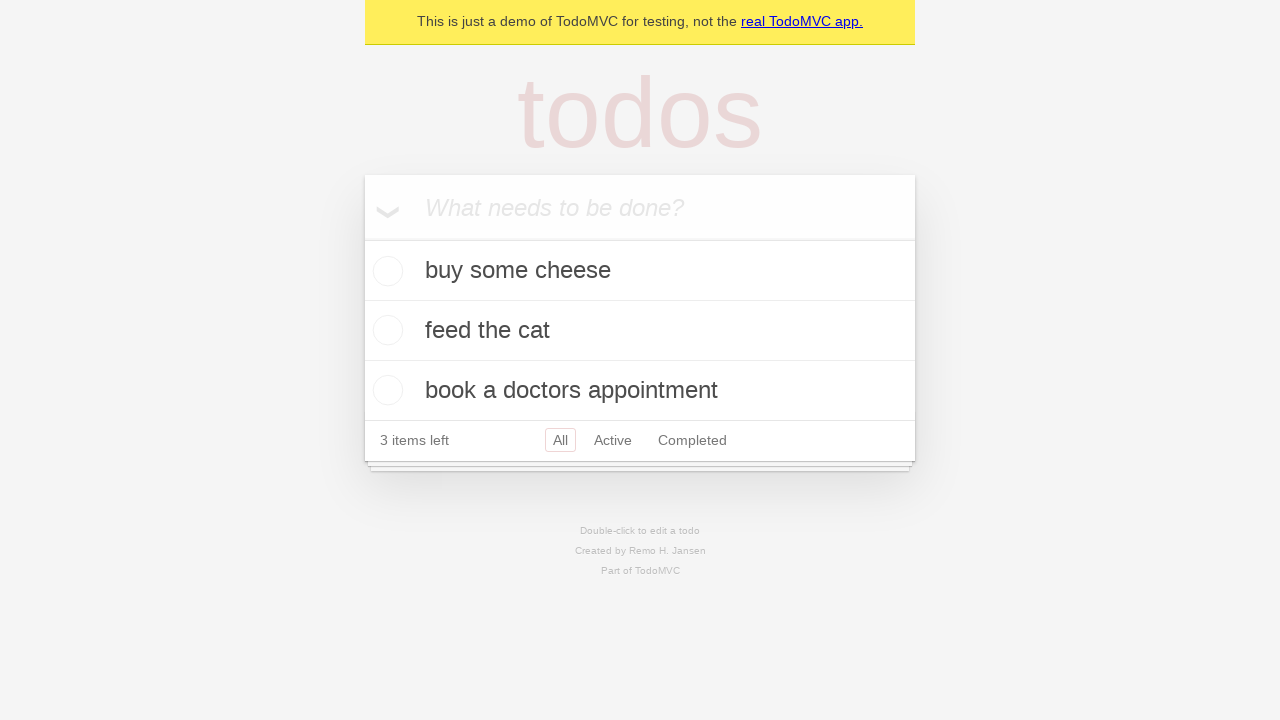

Waited for all 3 todos to appear in the list
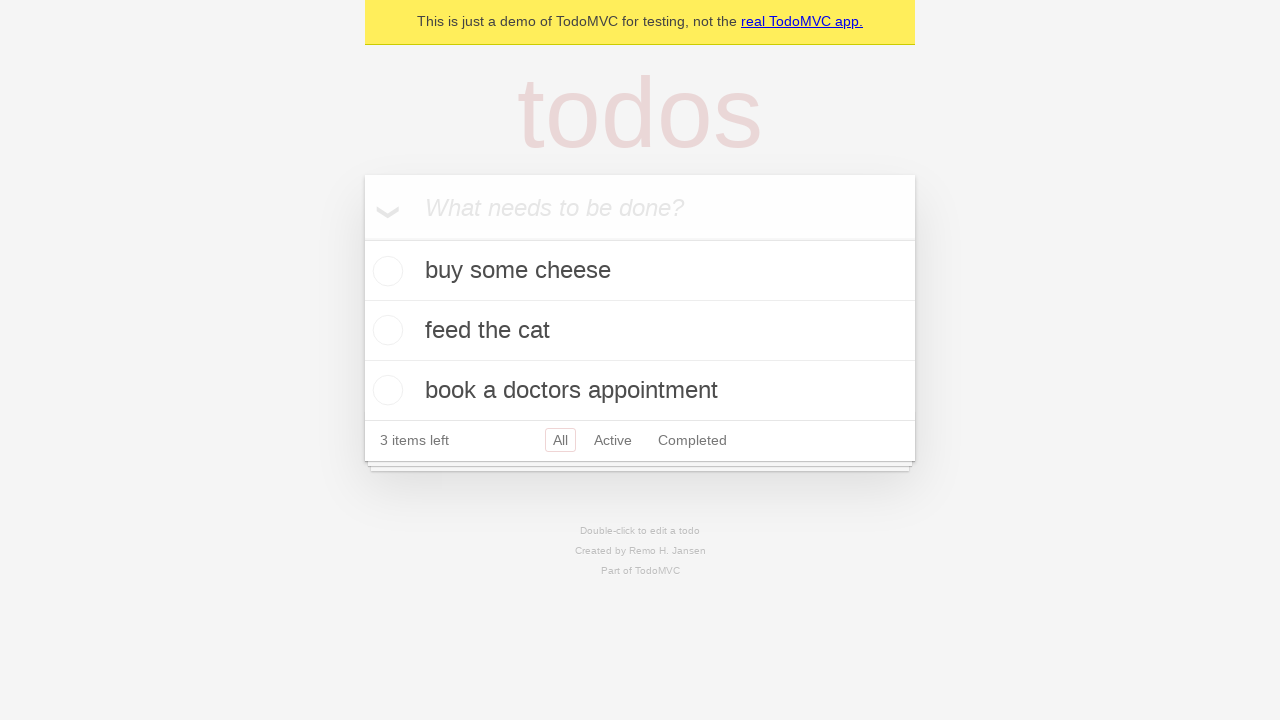

Double-clicked on second todo item to enter edit mode at (640, 331) on internal:testid=[data-testid="todo-item"s] >> nth=1
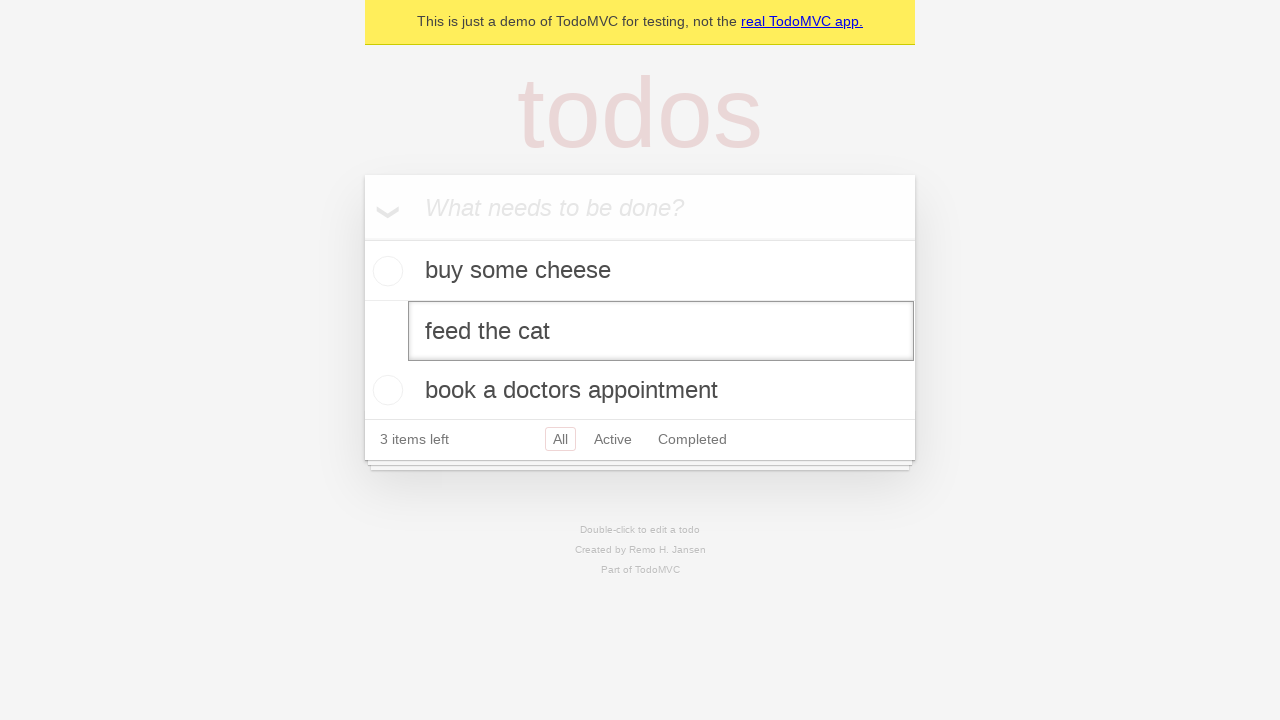

Filled edit field with whitespace-padded text '    buy some sausages    ' on internal:testid=[data-testid="todo-item"s] >> nth=1 >> internal:role=textbox[nam
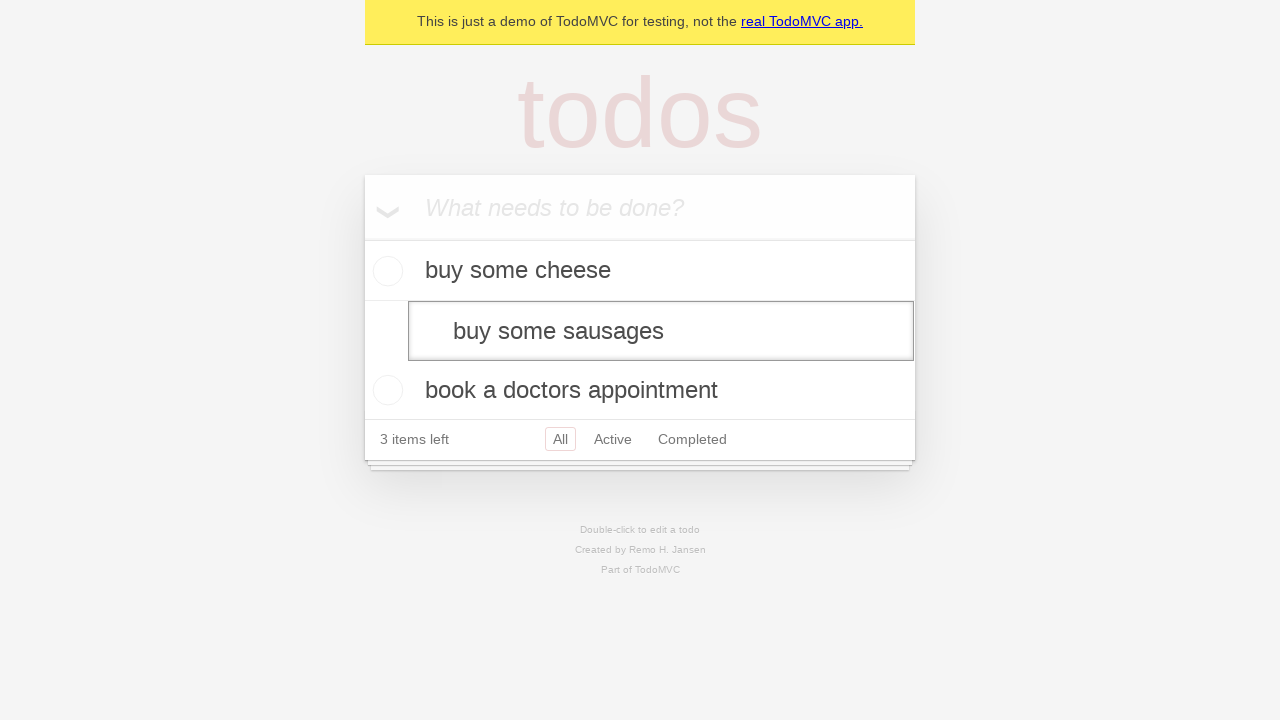

Pressed Enter to save edited todo, verifying whitespace is trimmed on internal:testid=[data-testid="todo-item"s] >> nth=1 >> internal:role=textbox[nam
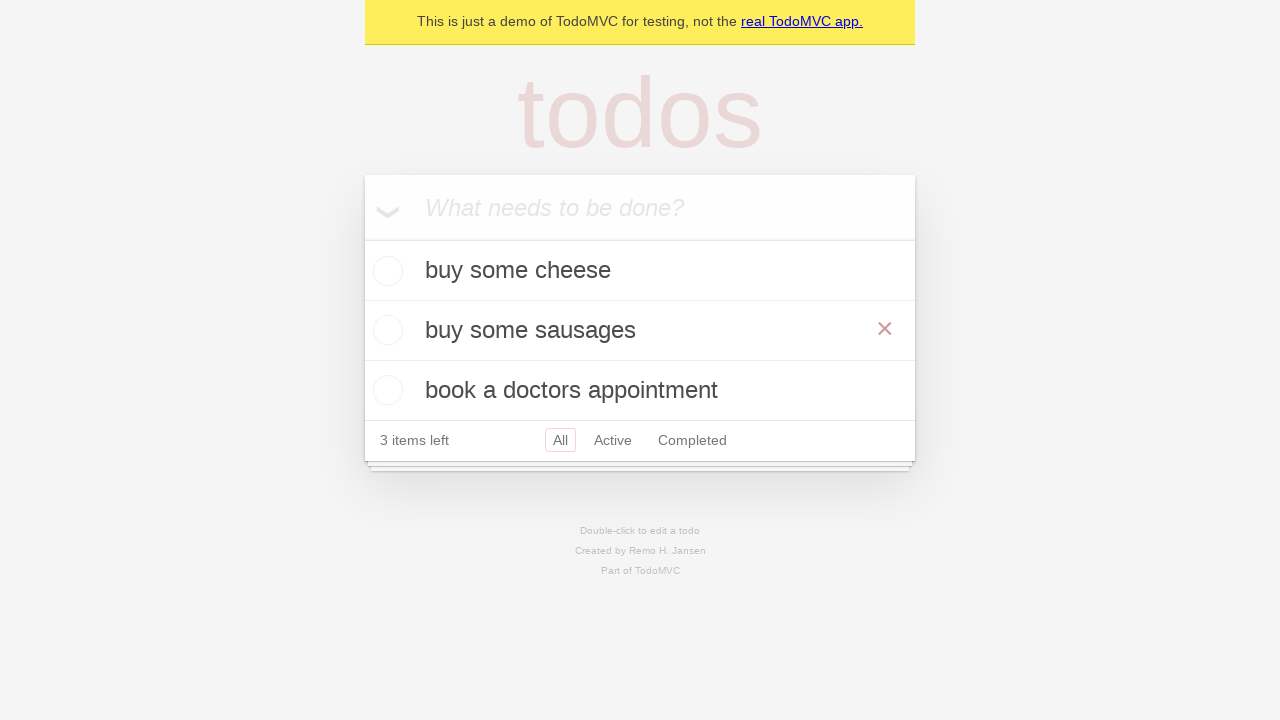

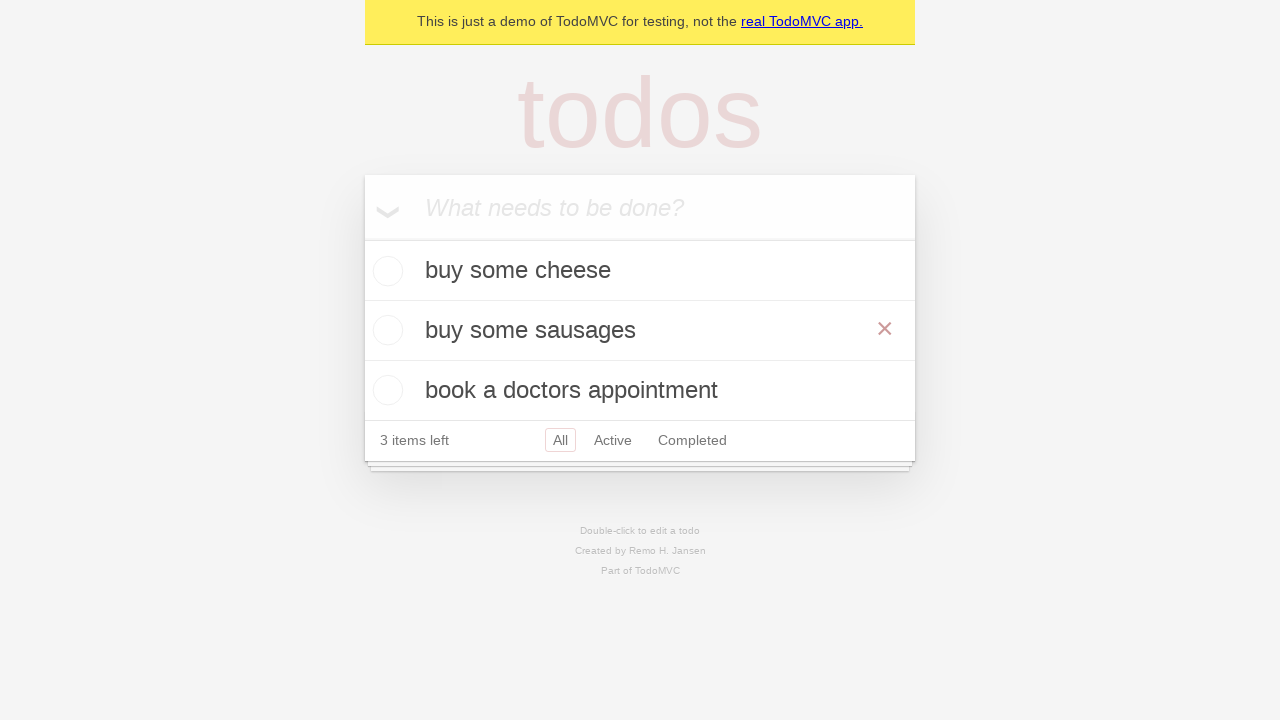